Tests that edits are saved when the edit field loses focus (blur event)

Starting URL: https://demo.playwright.dev/todomvc

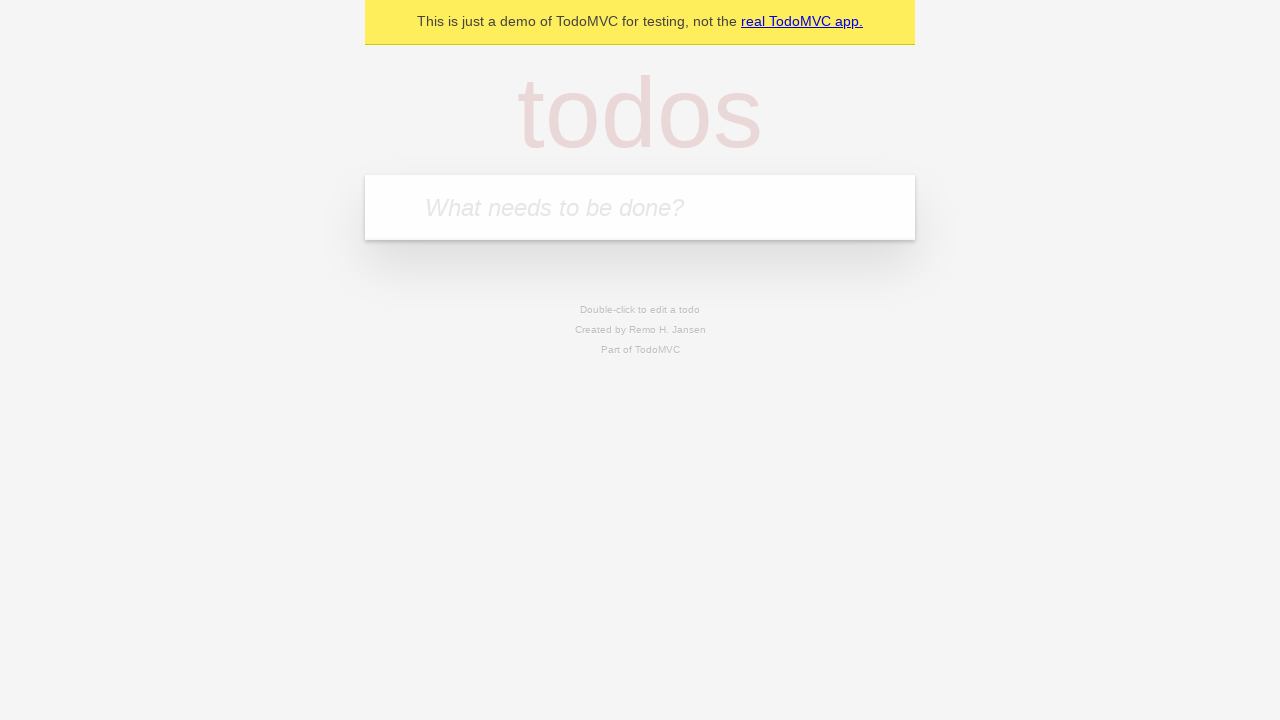

Filled first todo input with 'buy some cheese' on .new-todo
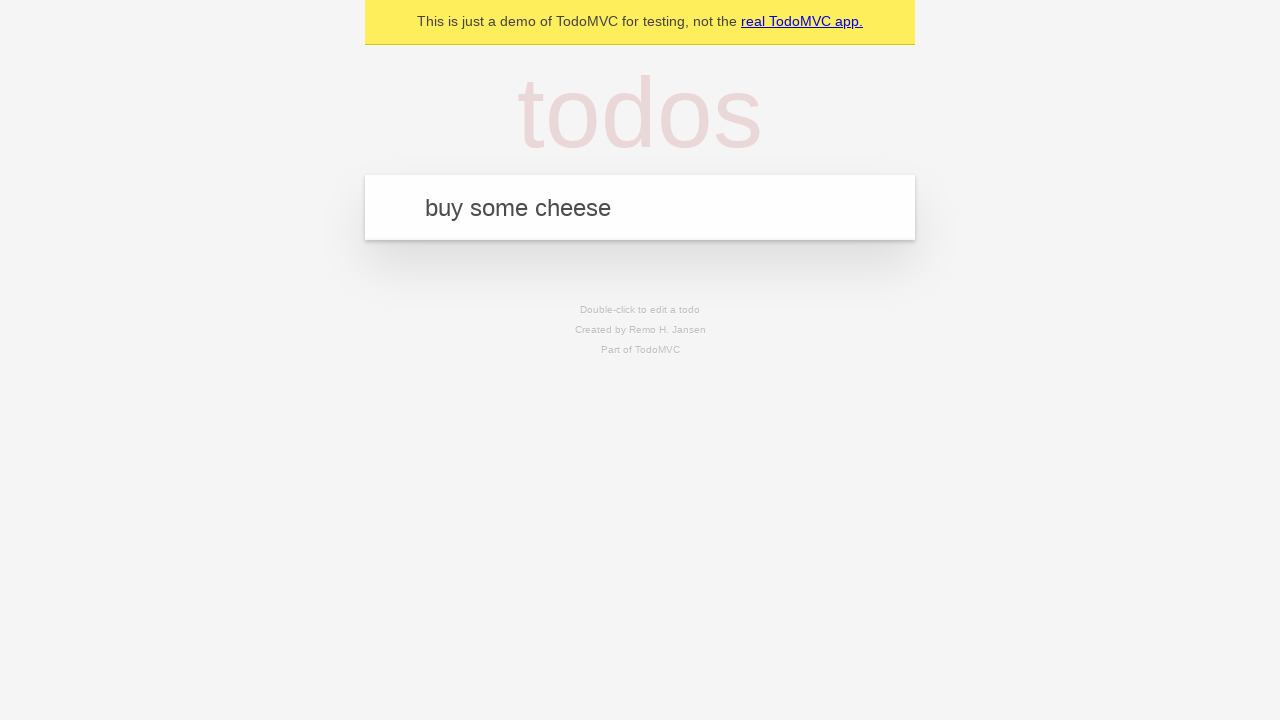

Pressed Enter to create first todo on .new-todo
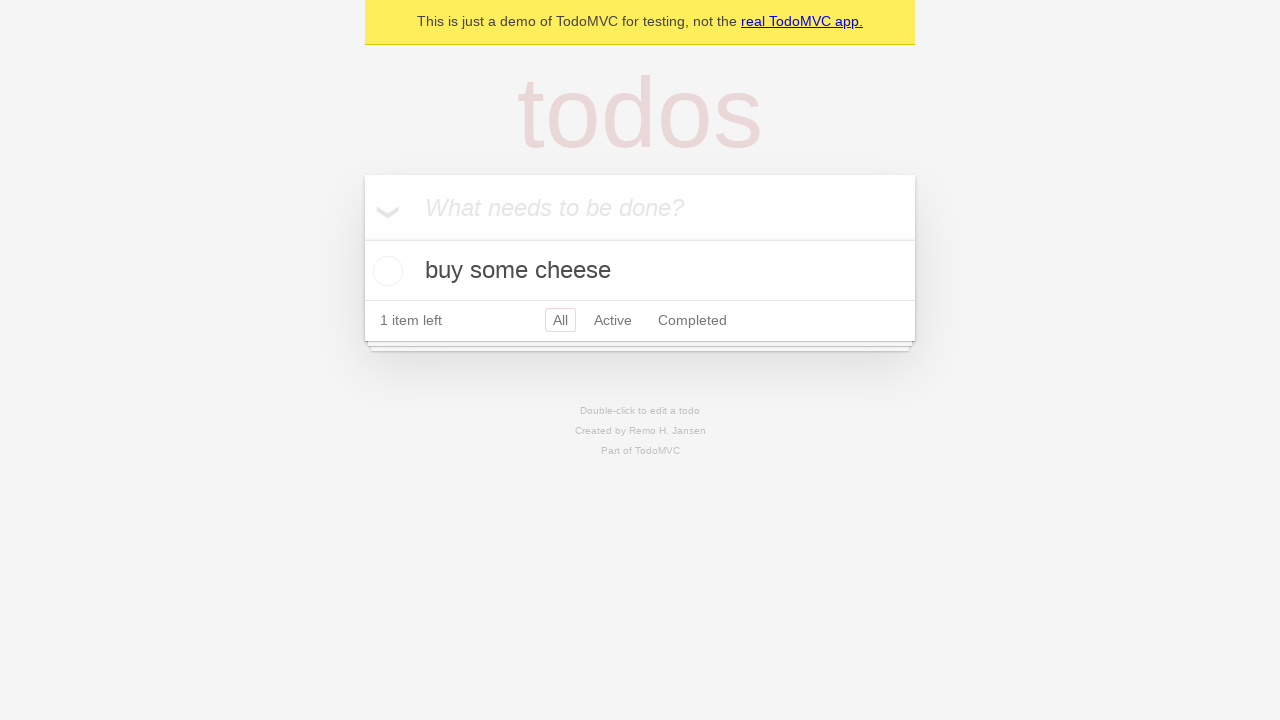

Filled second todo input with 'feed the cat' on .new-todo
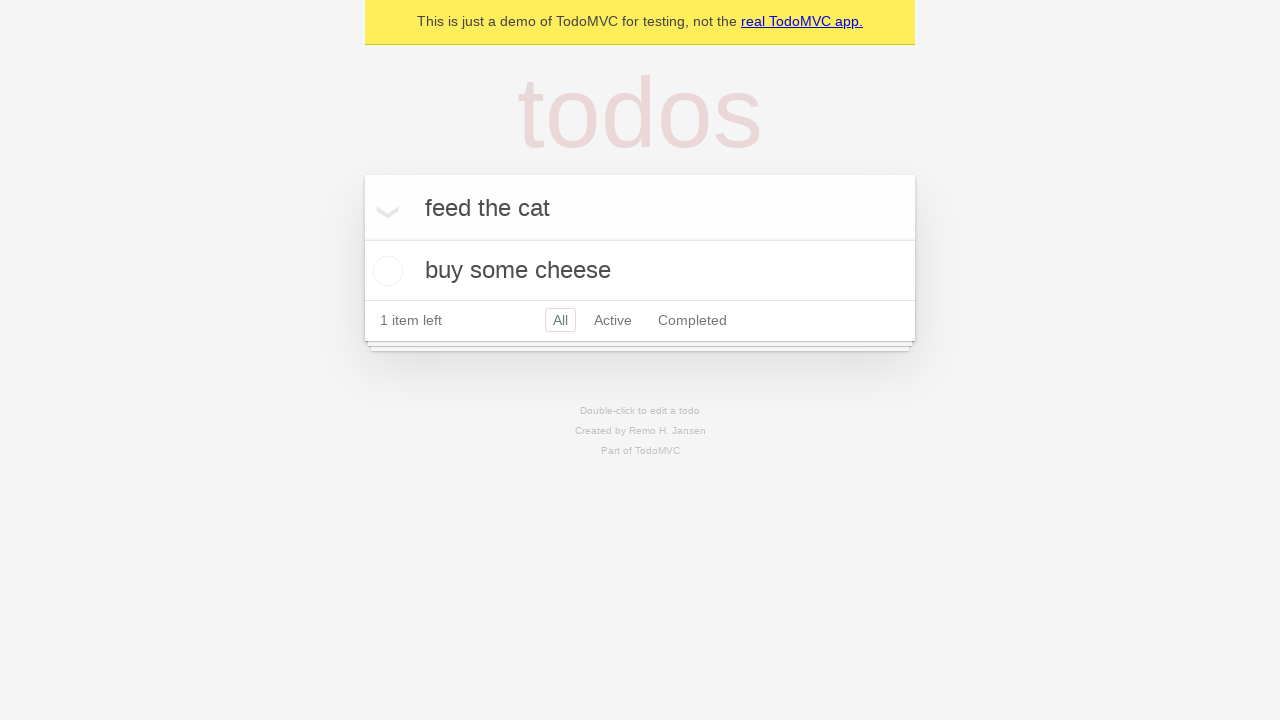

Pressed Enter to create second todo on .new-todo
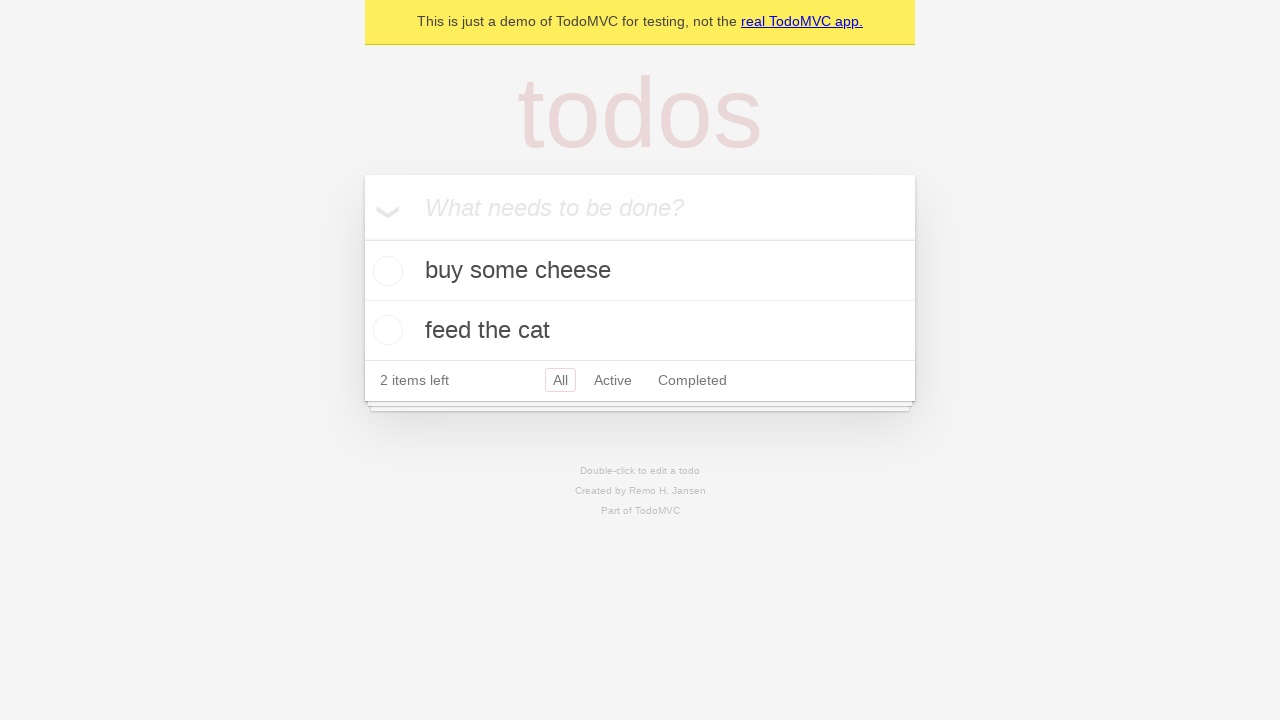

Filled third todo input with 'book a doctors appointment' on .new-todo
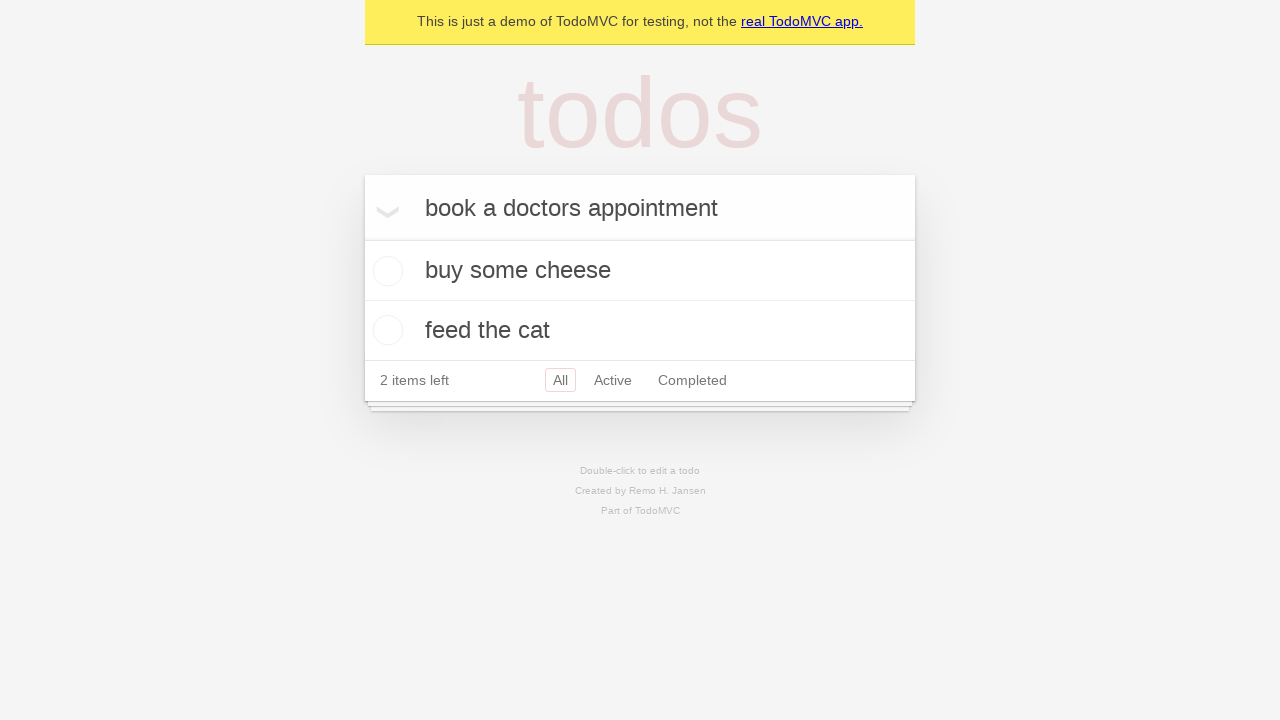

Pressed Enter to create third todo on .new-todo
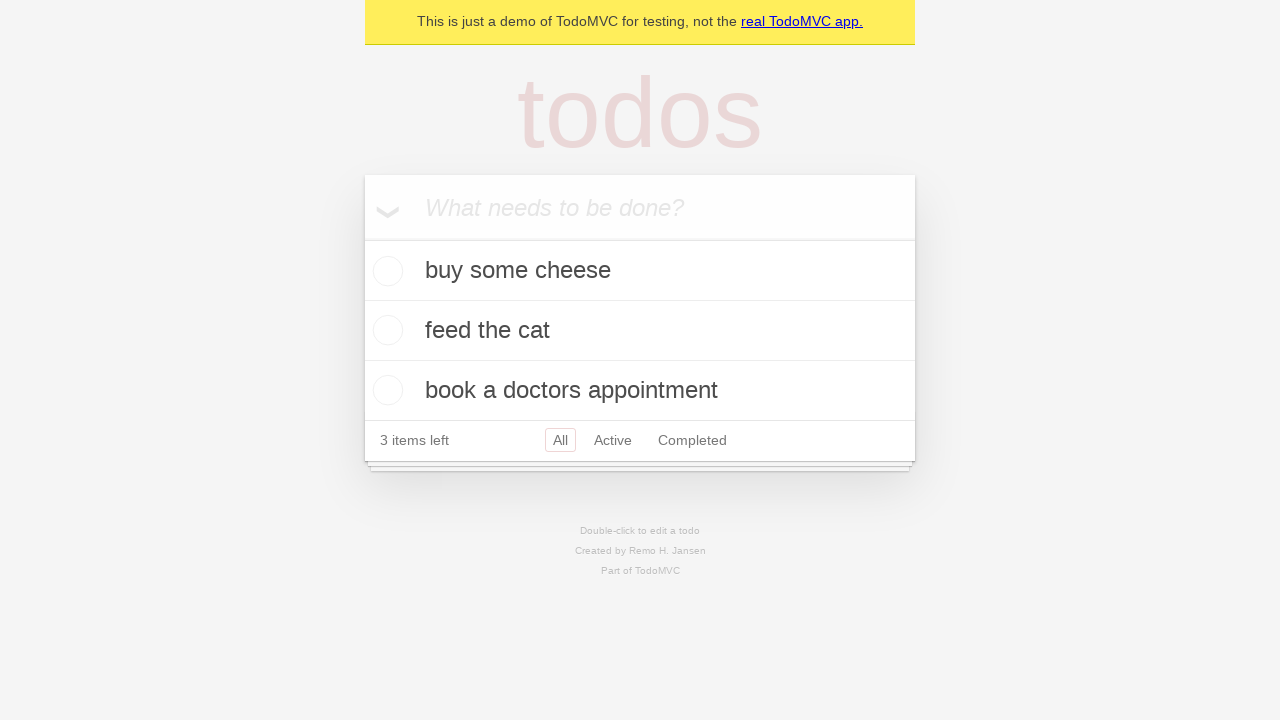

Located all todo items in the list
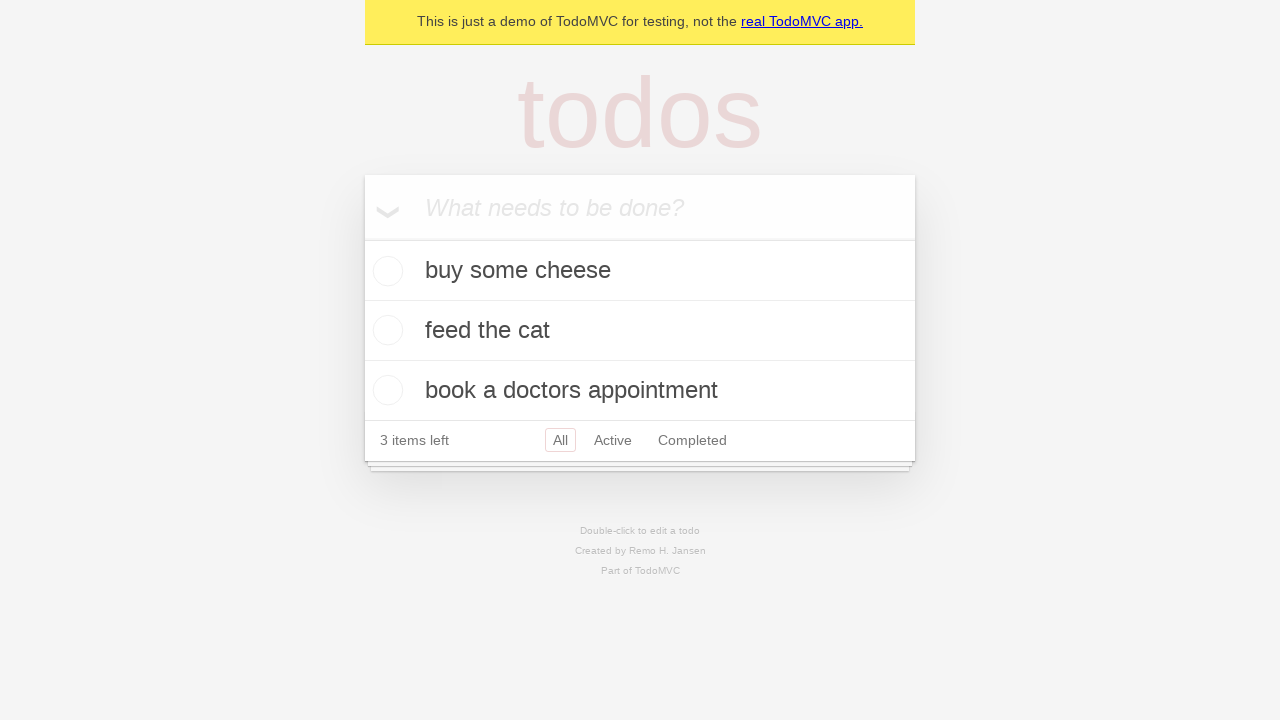

Double-clicked second todo to enter edit mode at (640, 331) on .todo-list li >> nth=1
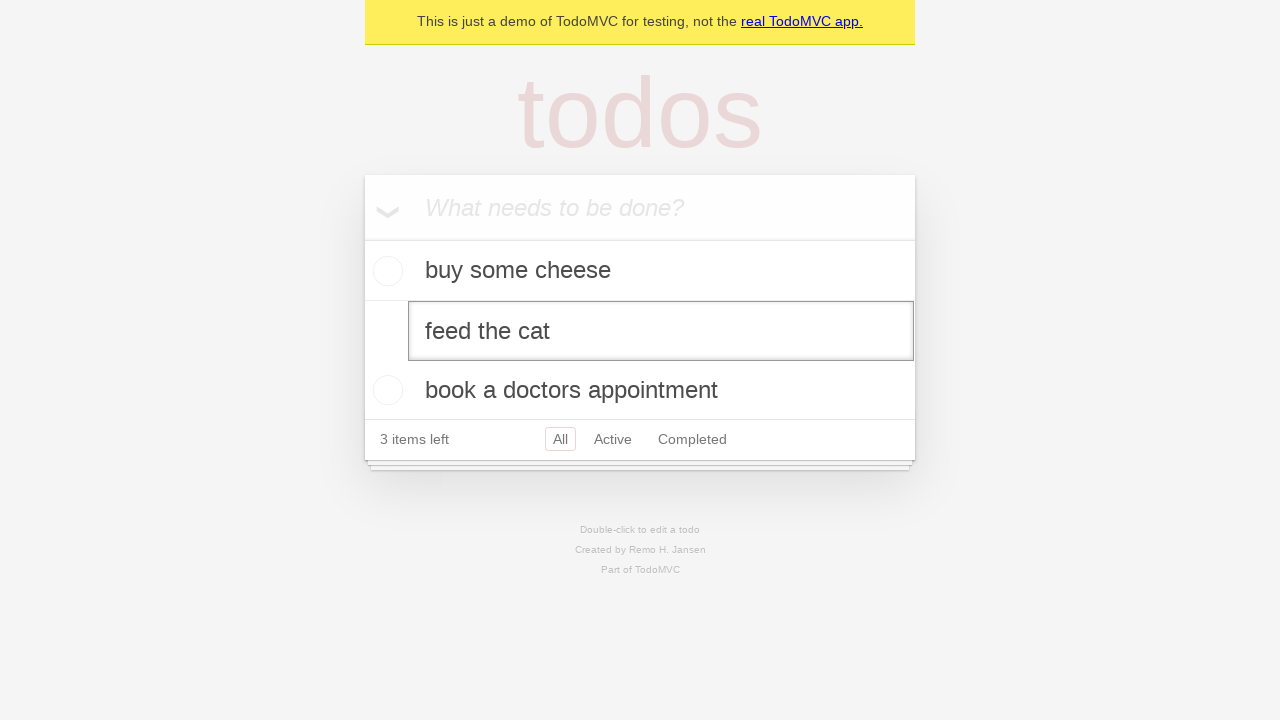

Filled edit field with 'buy some sausages' on .todo-list li >> nth=1 >> .edit
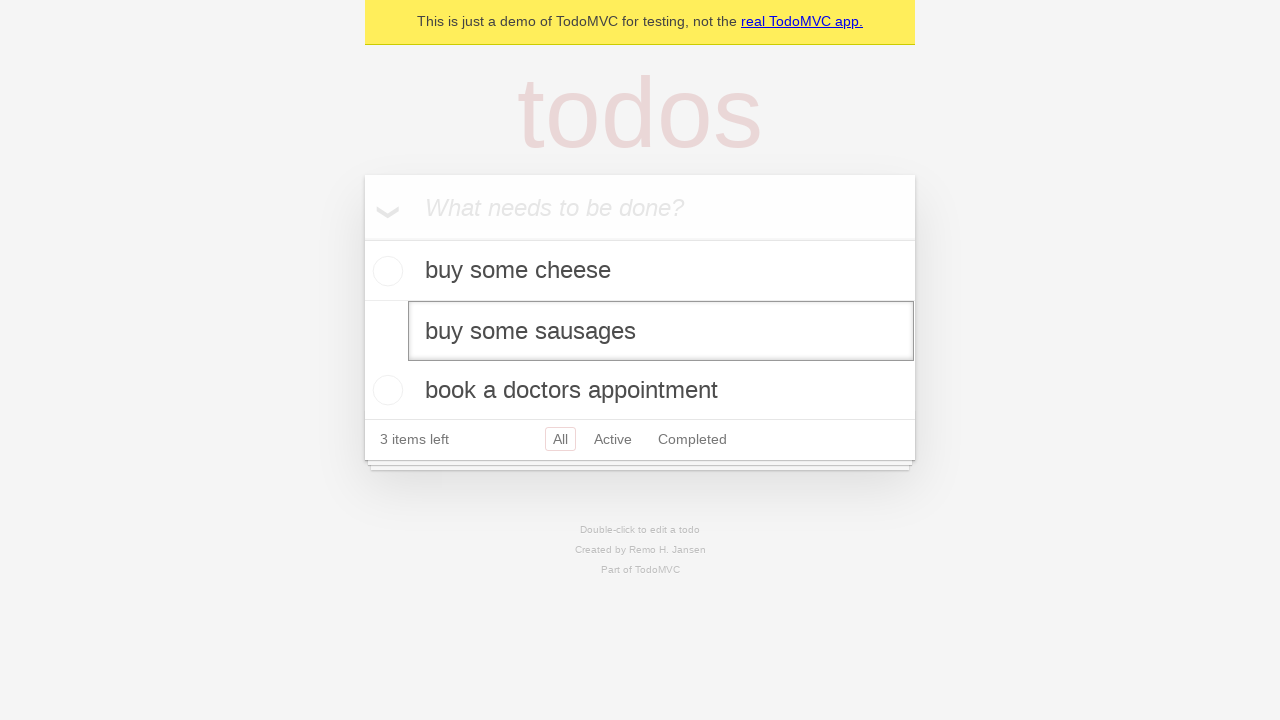

Dispatched blur event to trigger save on edit field
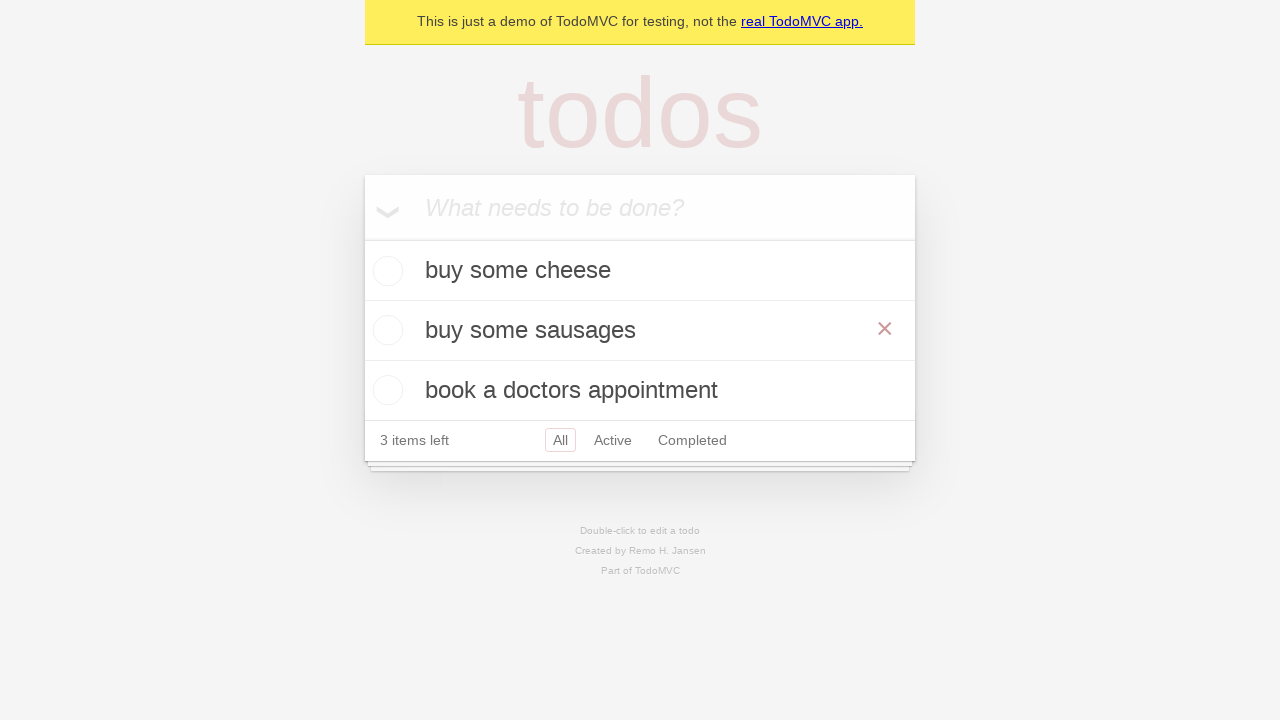

Verified edit was saved to localStorage - 'buy some sausages' found in todos
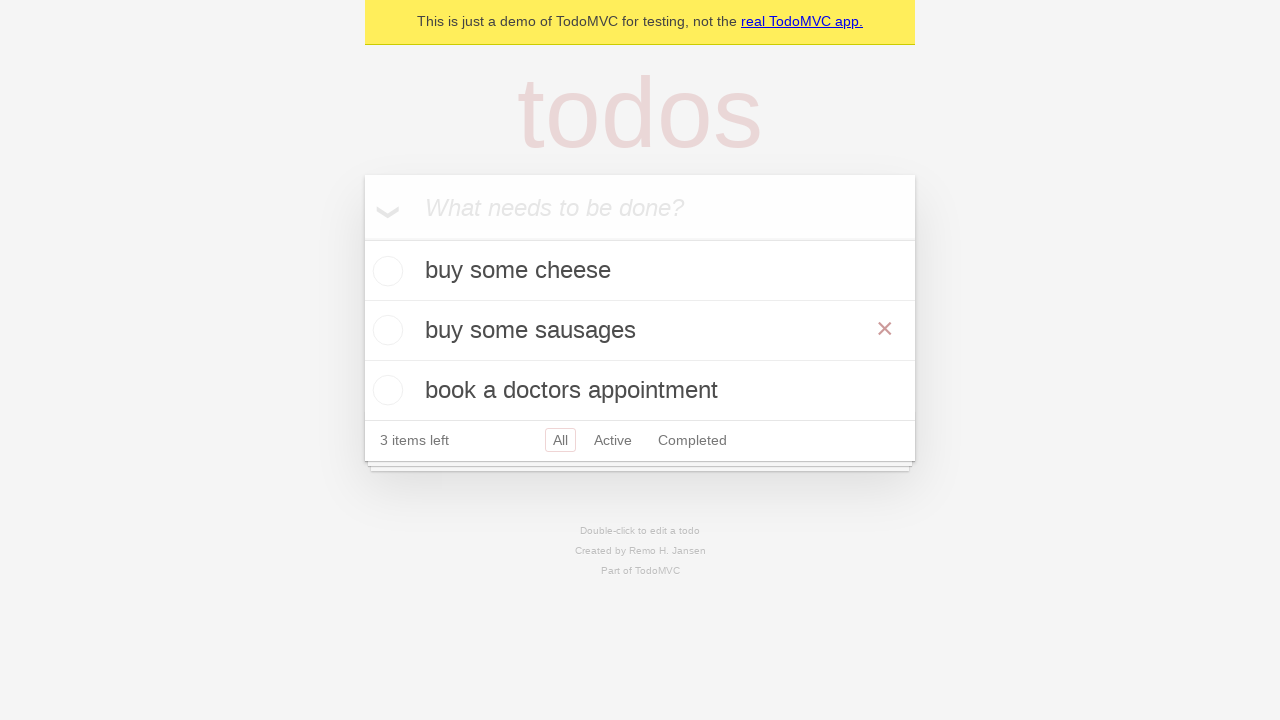

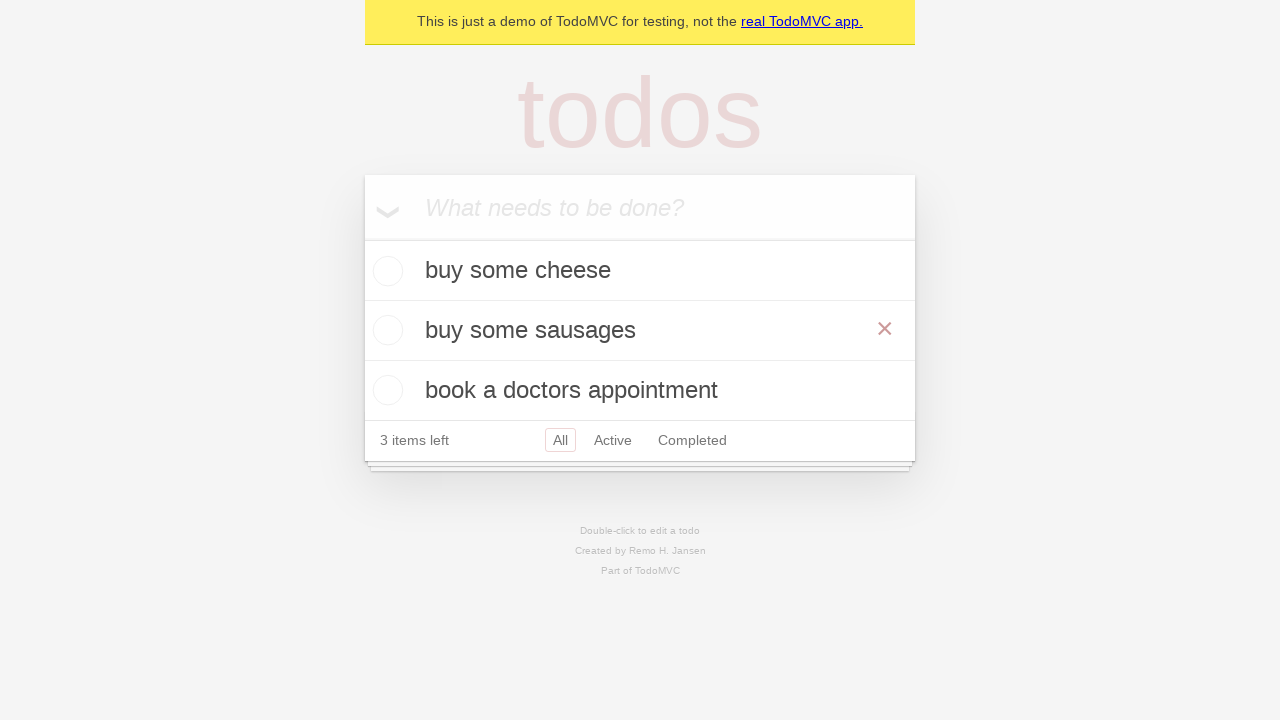